Tests implicit wait functionality by finding elements on a WordPress site

Starting URL: https://seleniumatfingertips.wordpress.com/

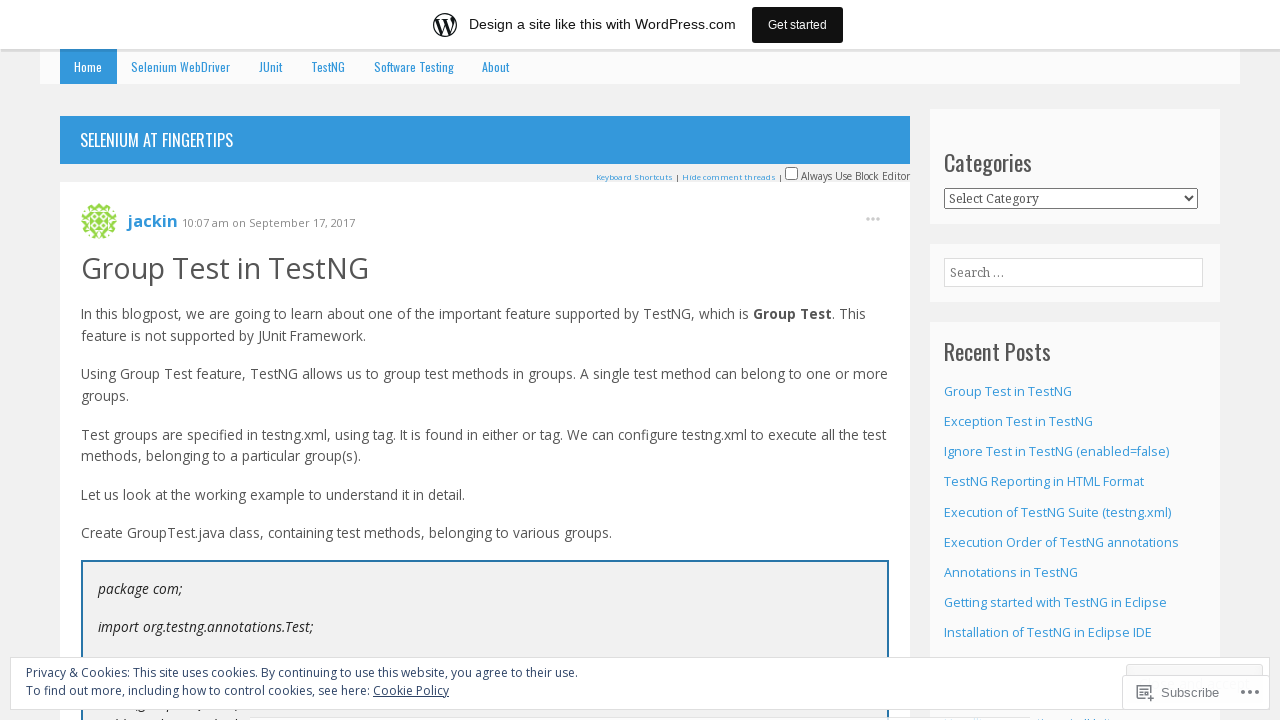

Waited for menu item navigation element to be present
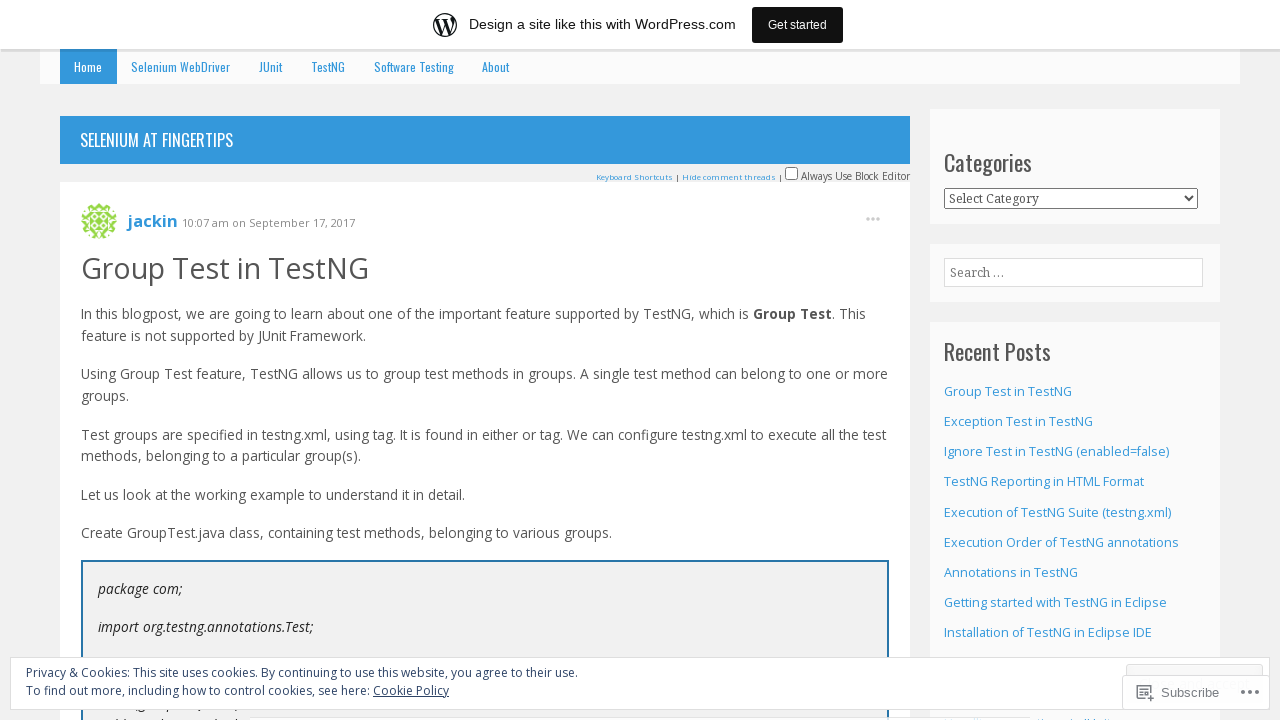

Waited for entry author link element to be present
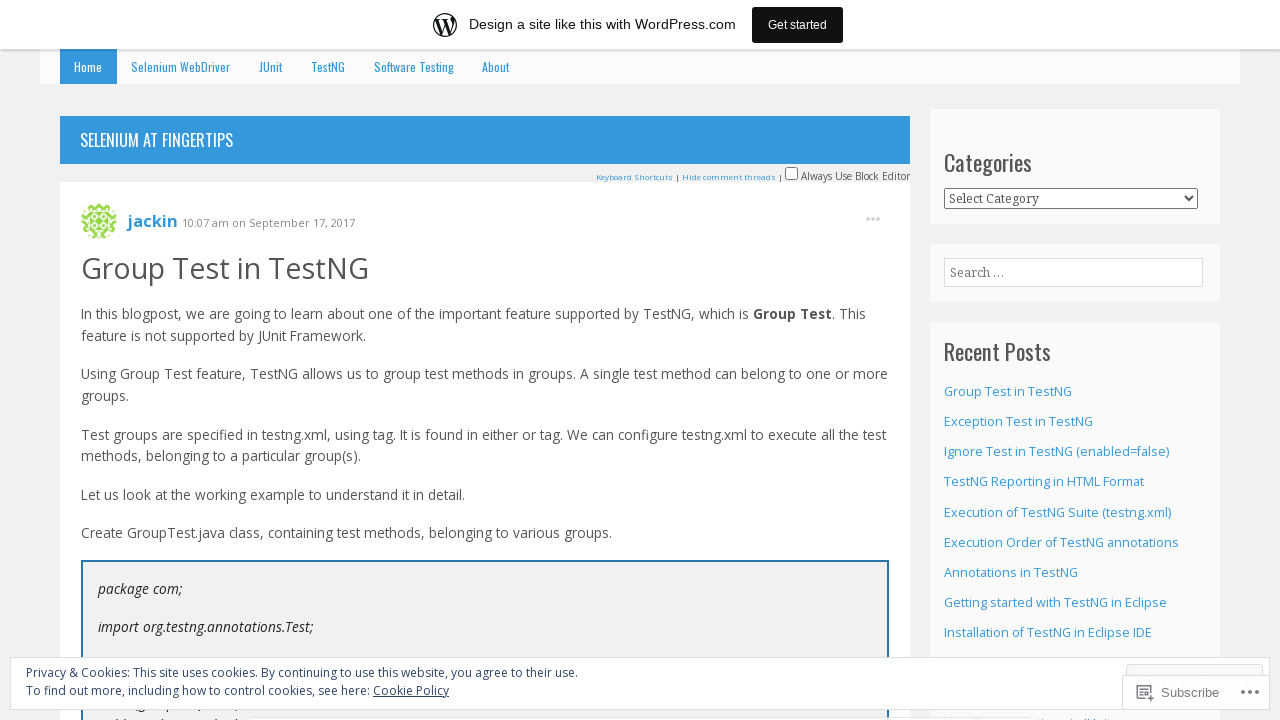

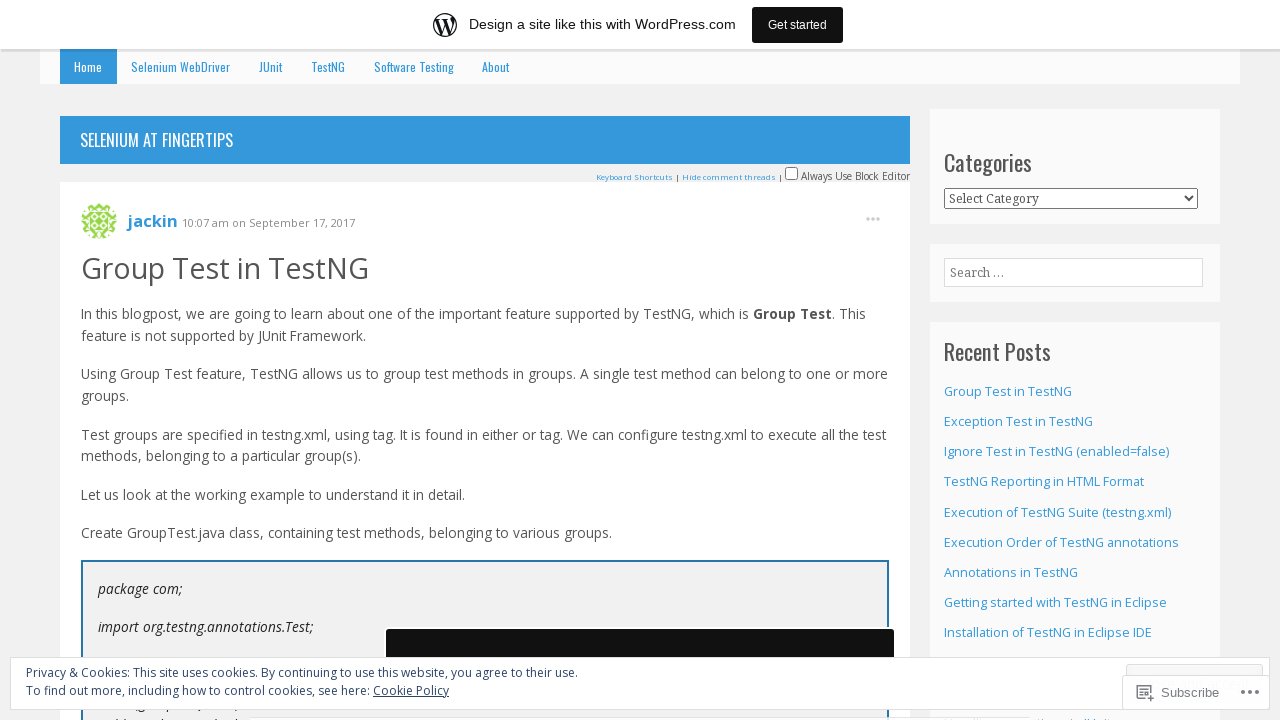